Navigates to Django documentation page and tests window maximize/minimize functionality while verifying the page loads correctly

Starting URL: https://docs.djangoproject.com/en/3.2/

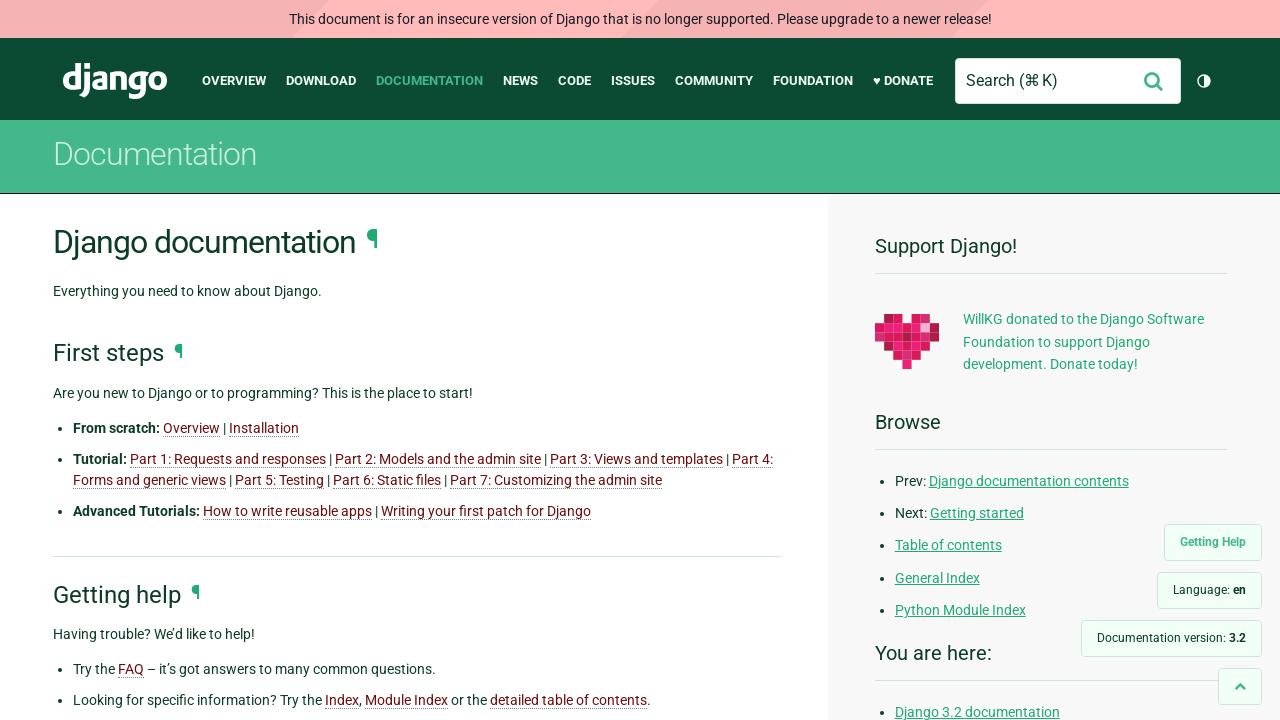

Verified Django documentation page title contains 'Django'
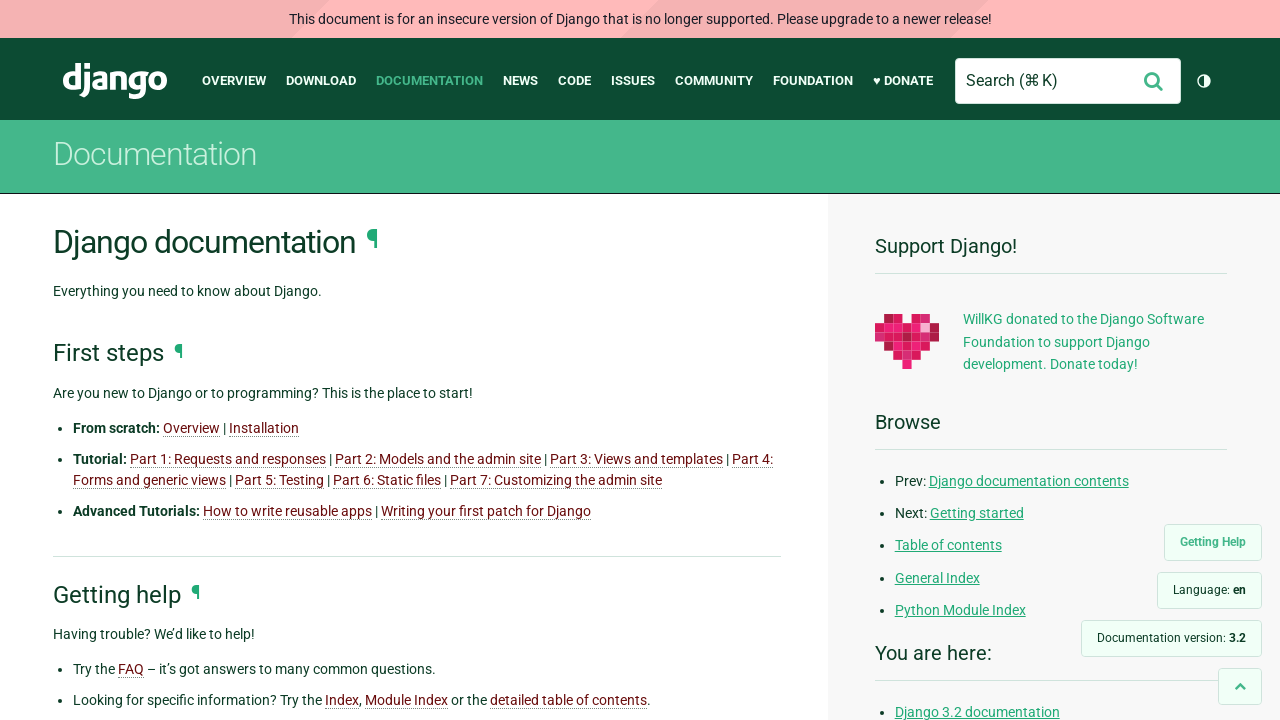

Set viewport to maximized size (1920x1080)
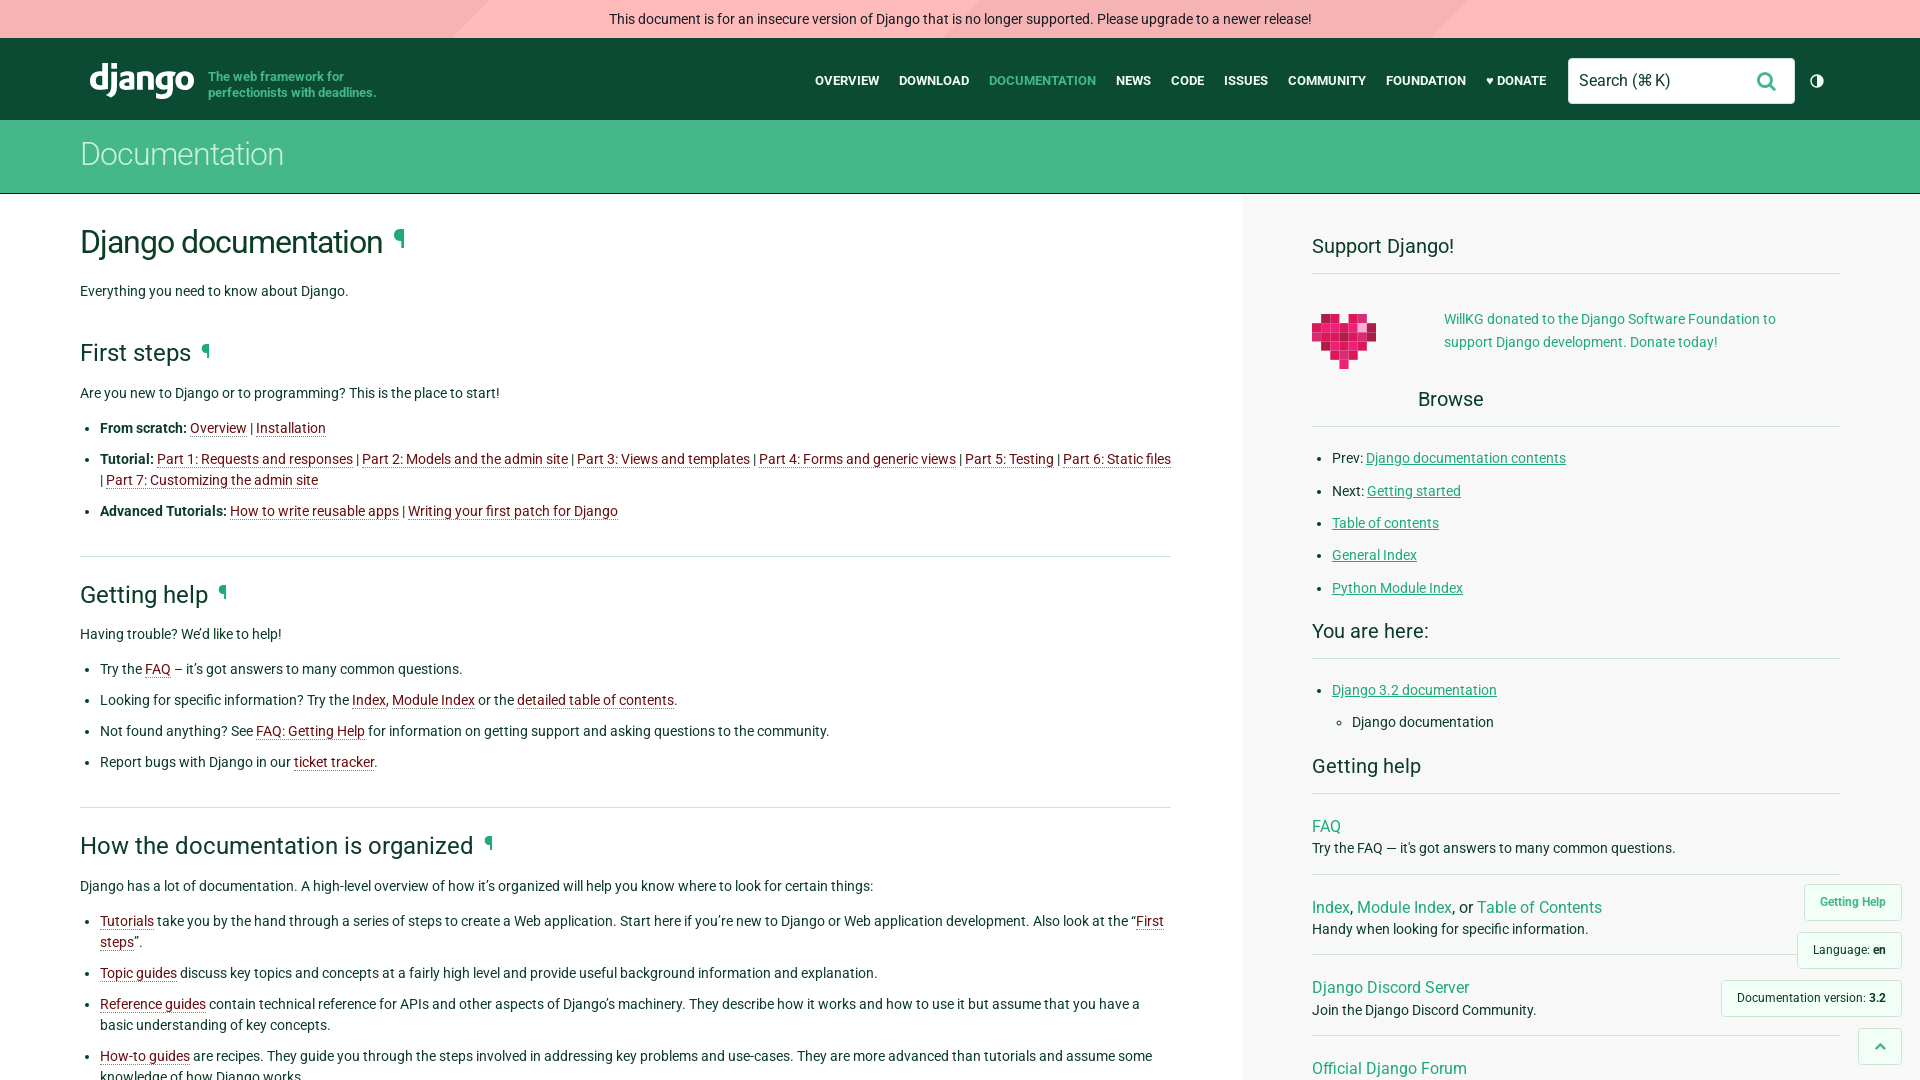

Set viewport to minimized size (800x600)
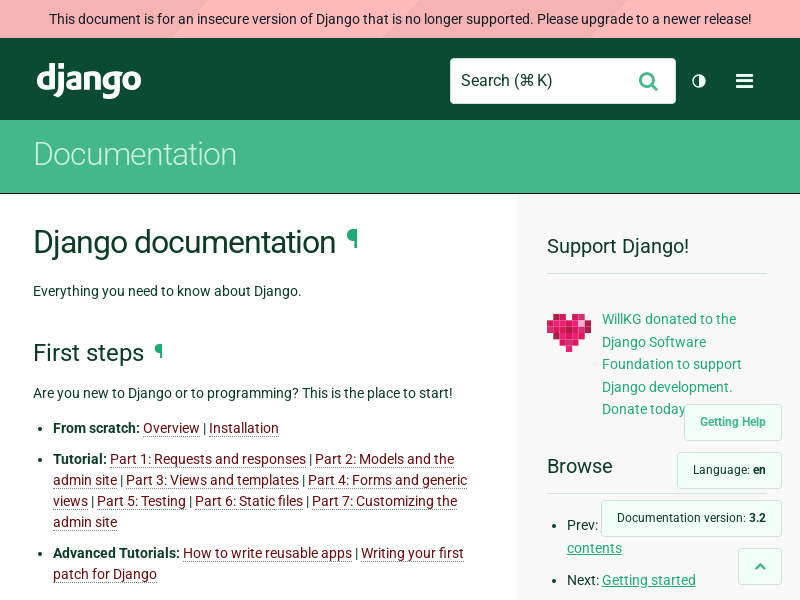

Set viewport back to maximized size (1920x1080)
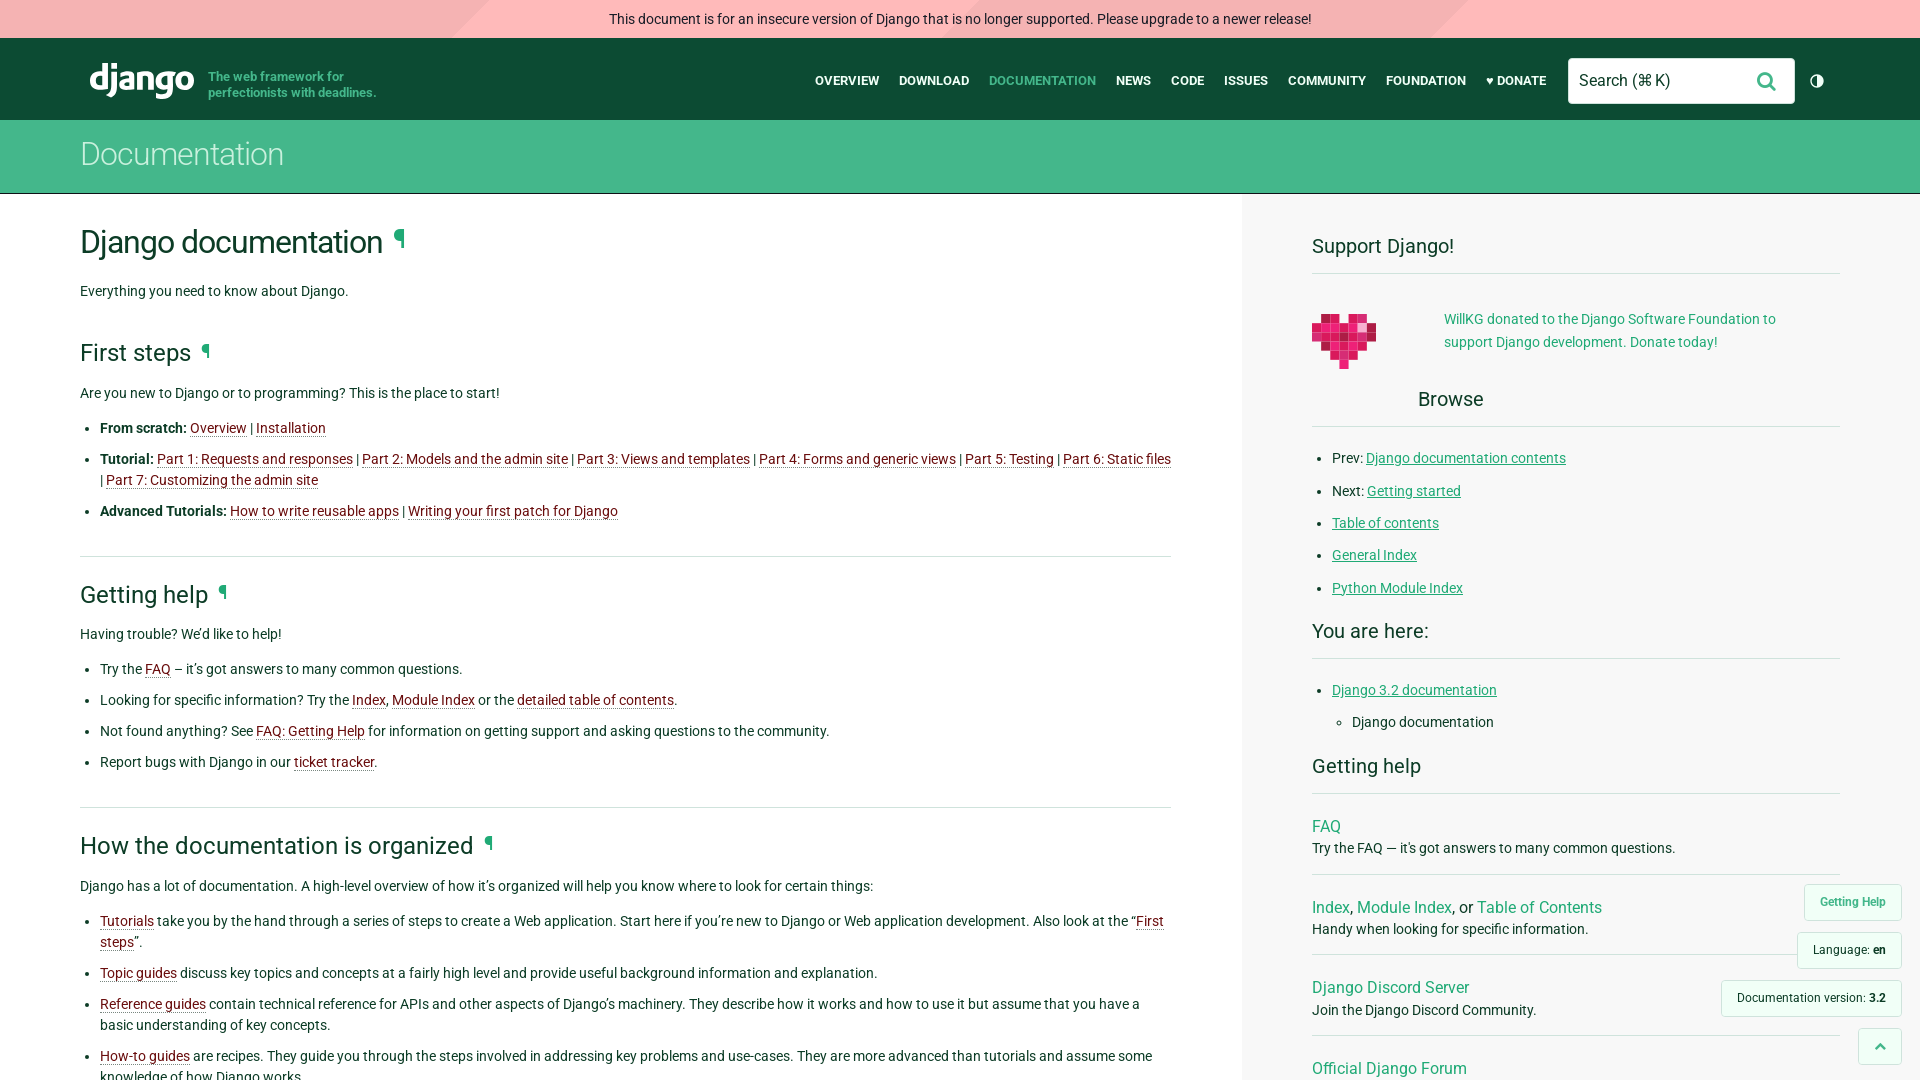

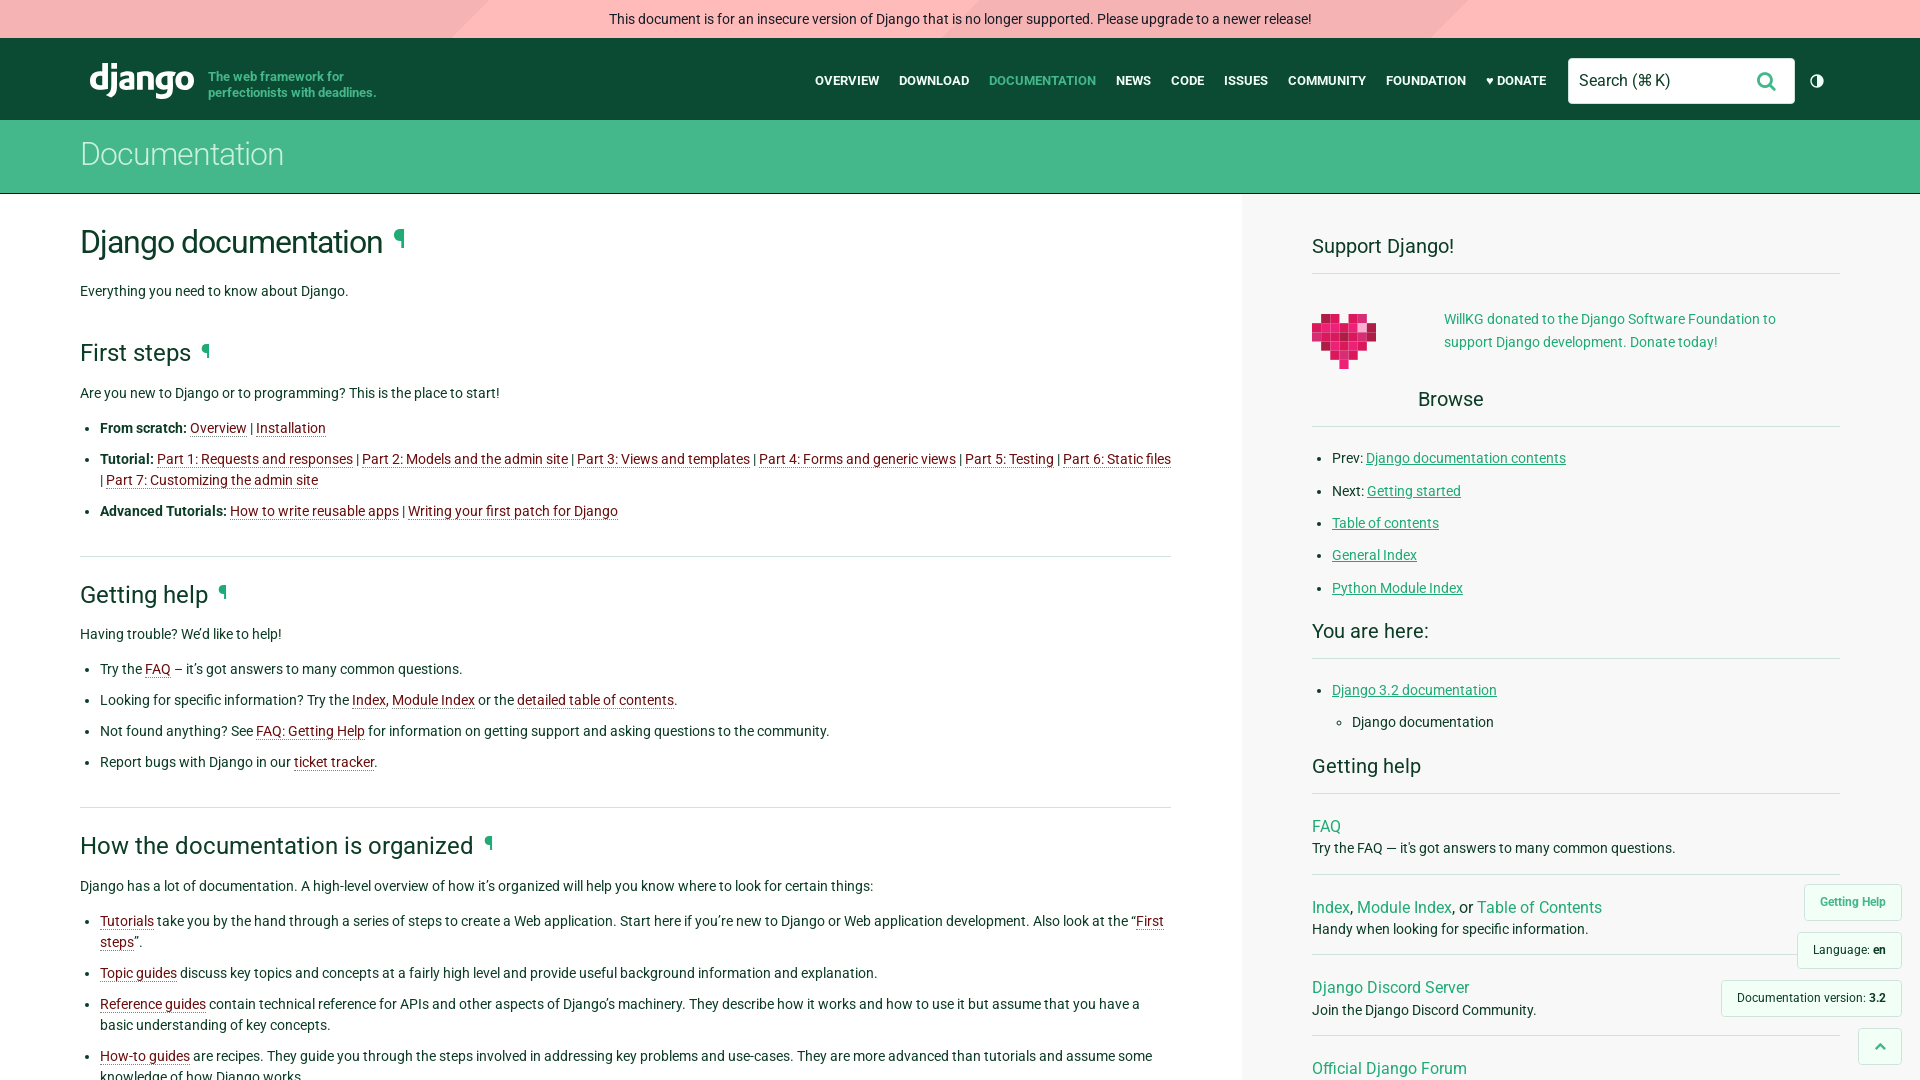